Tests window handling by clicking a link that opens a new window and switching to it to verify the title

Starting URL: https://practice.cydeo.com/windows

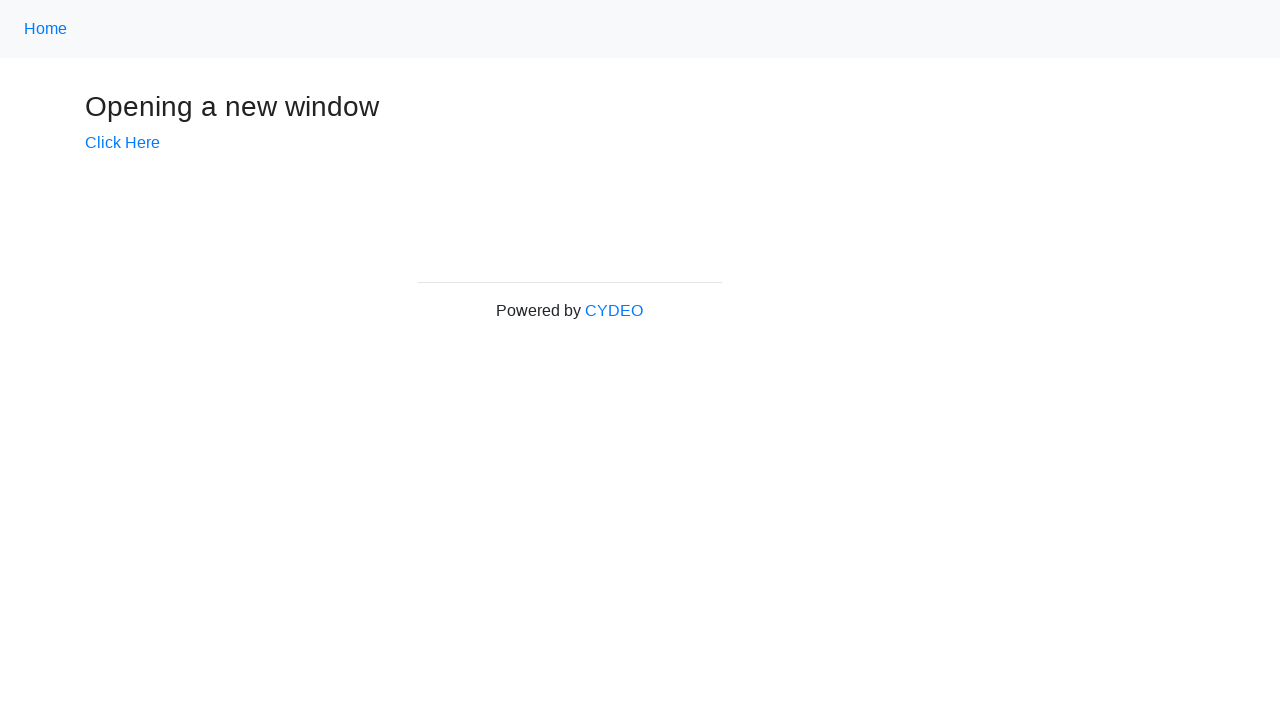

Stored reference to main window
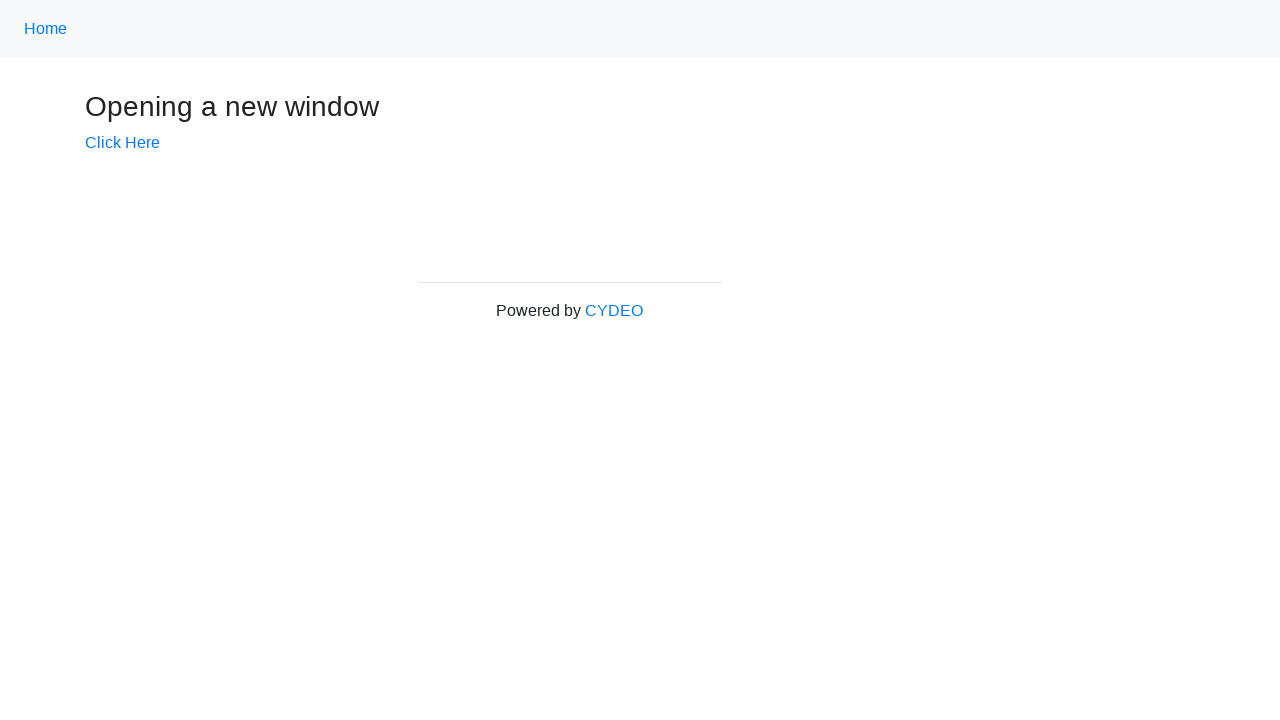

Clicked 'Click Here' link to open new window at (122, 143) on text=Click Here
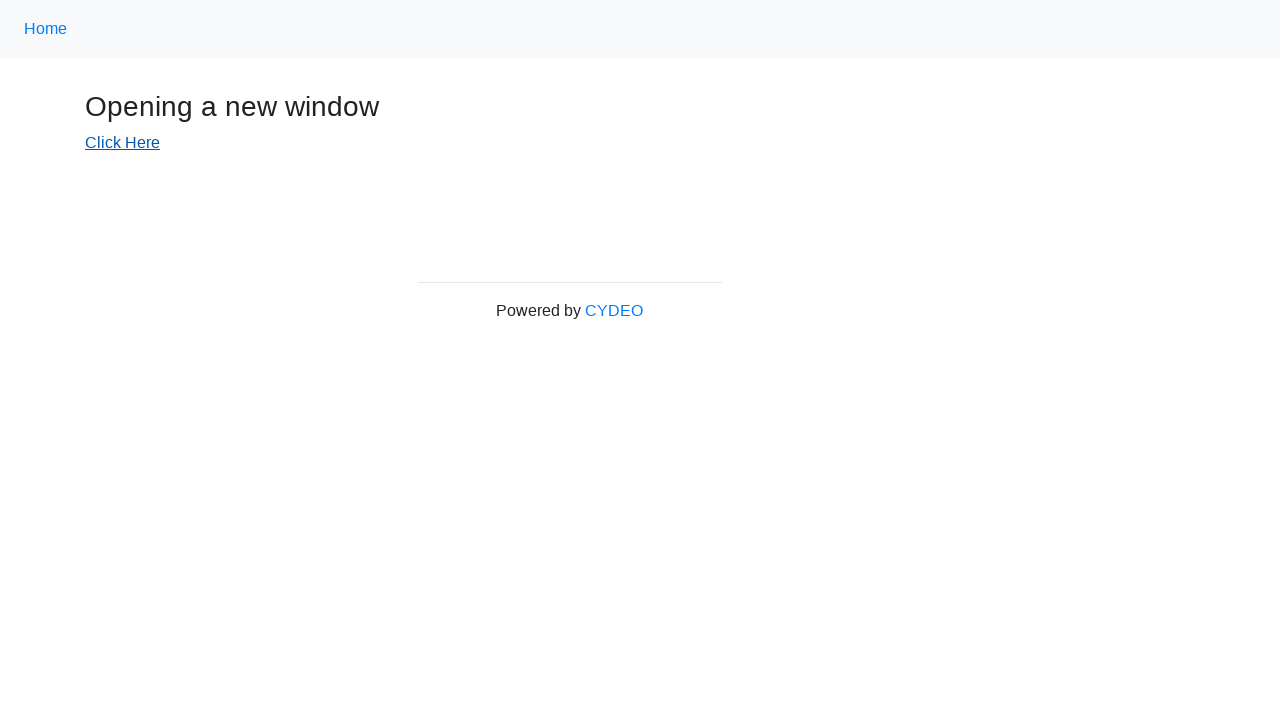

Waited 1000ms for new window to open
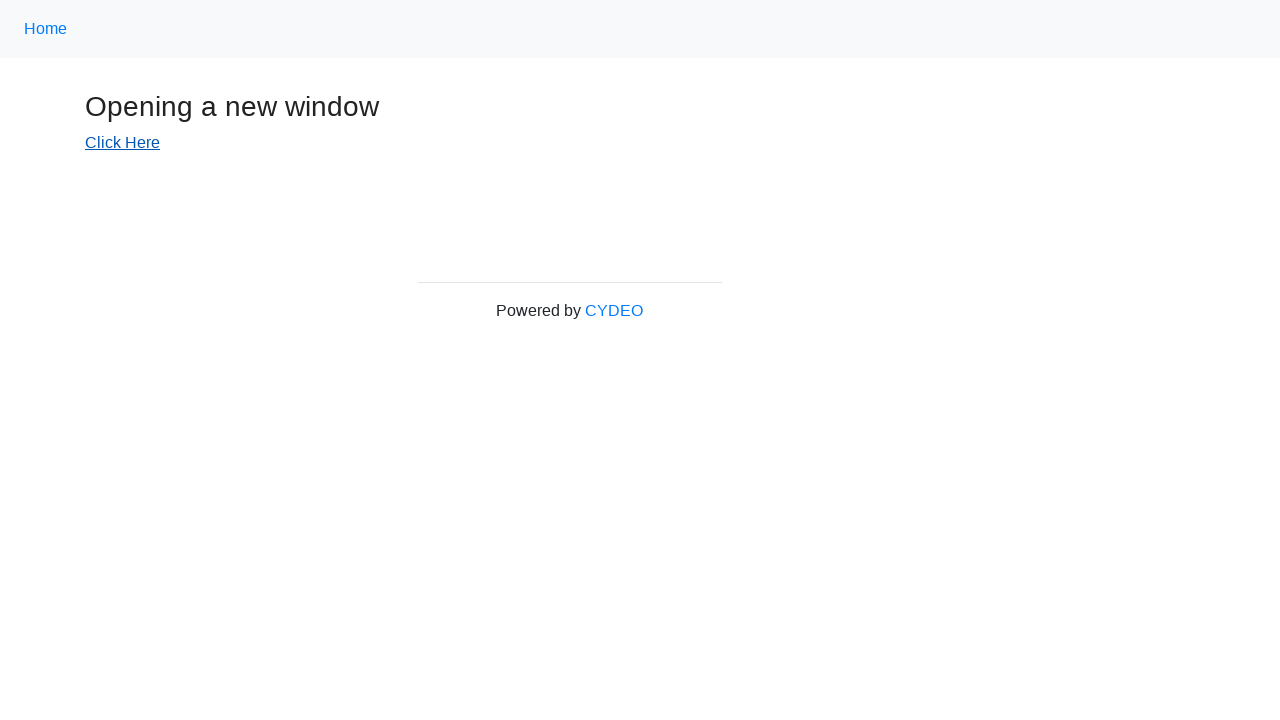

Retrieved all open pages from context
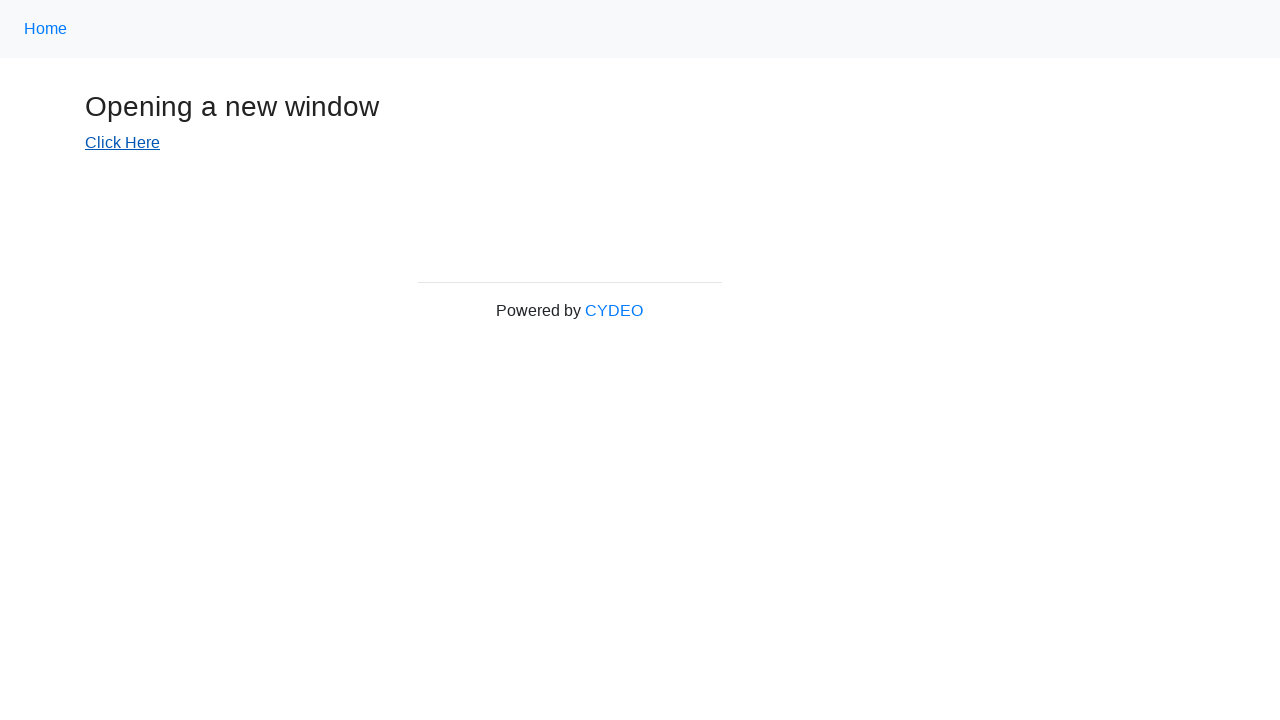

Switched to new window (last opened page)
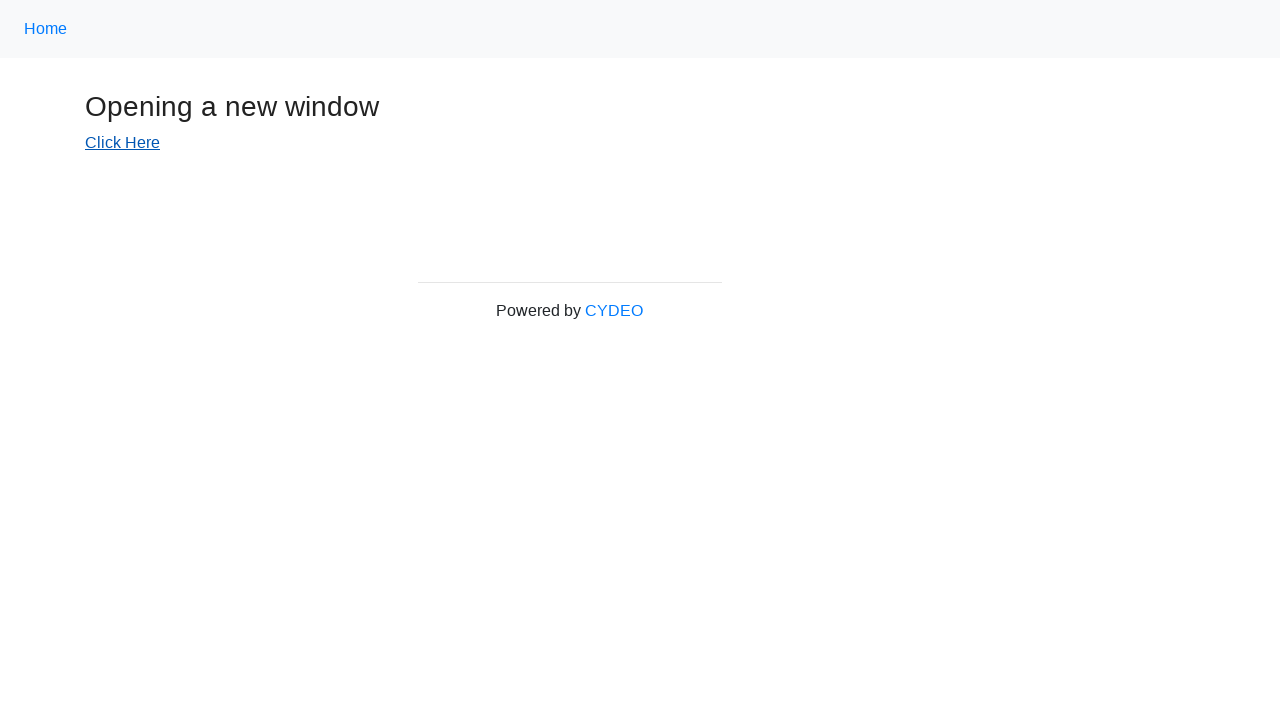

Waited for new window to load completely
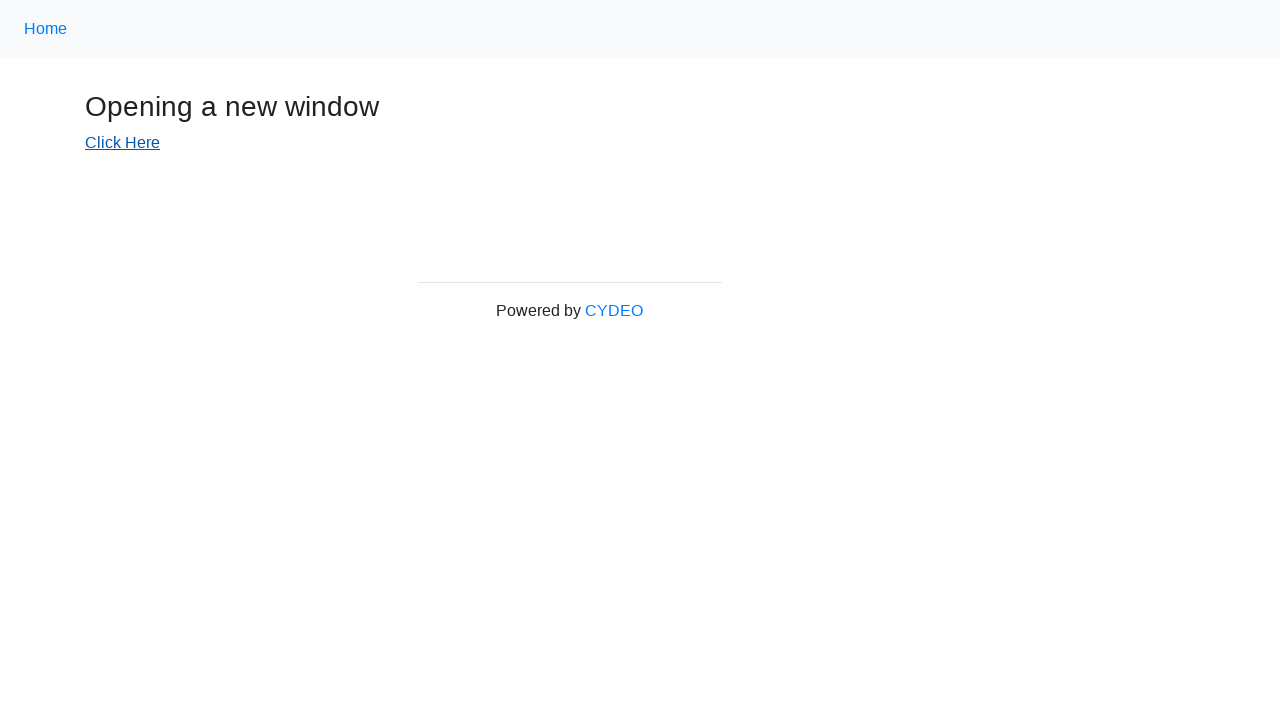

Verified new window title is 'New Window'
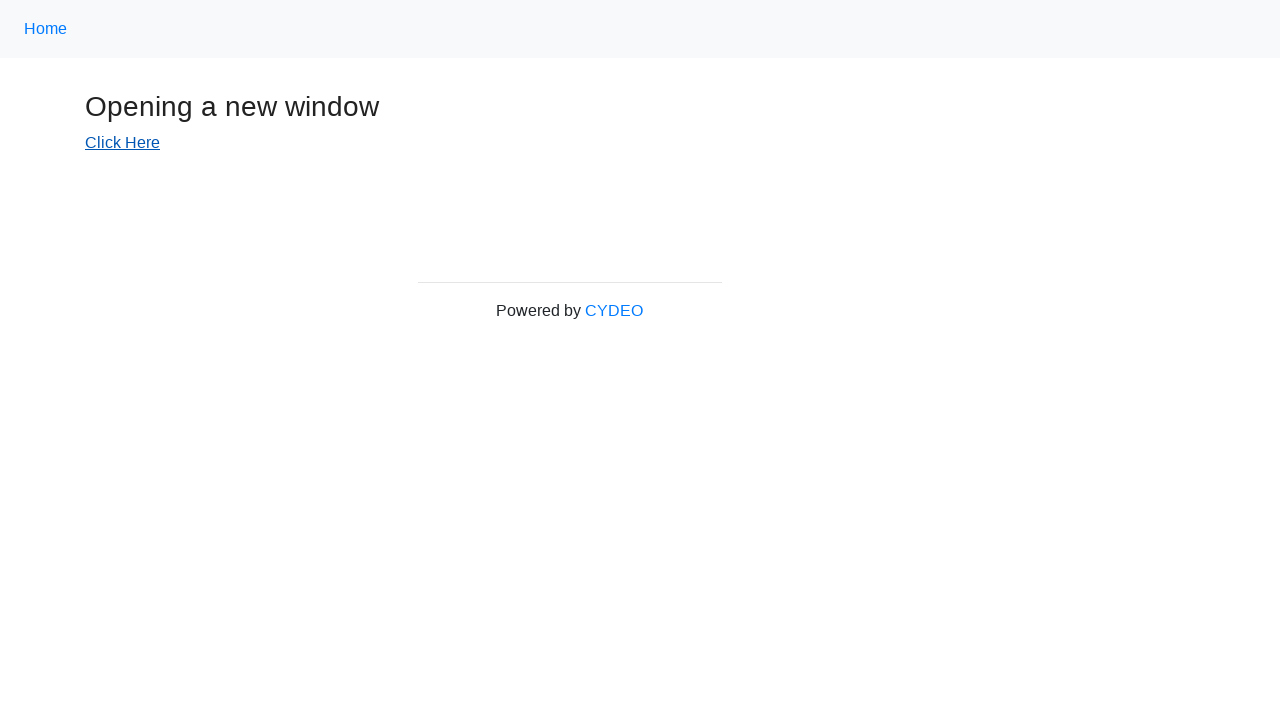

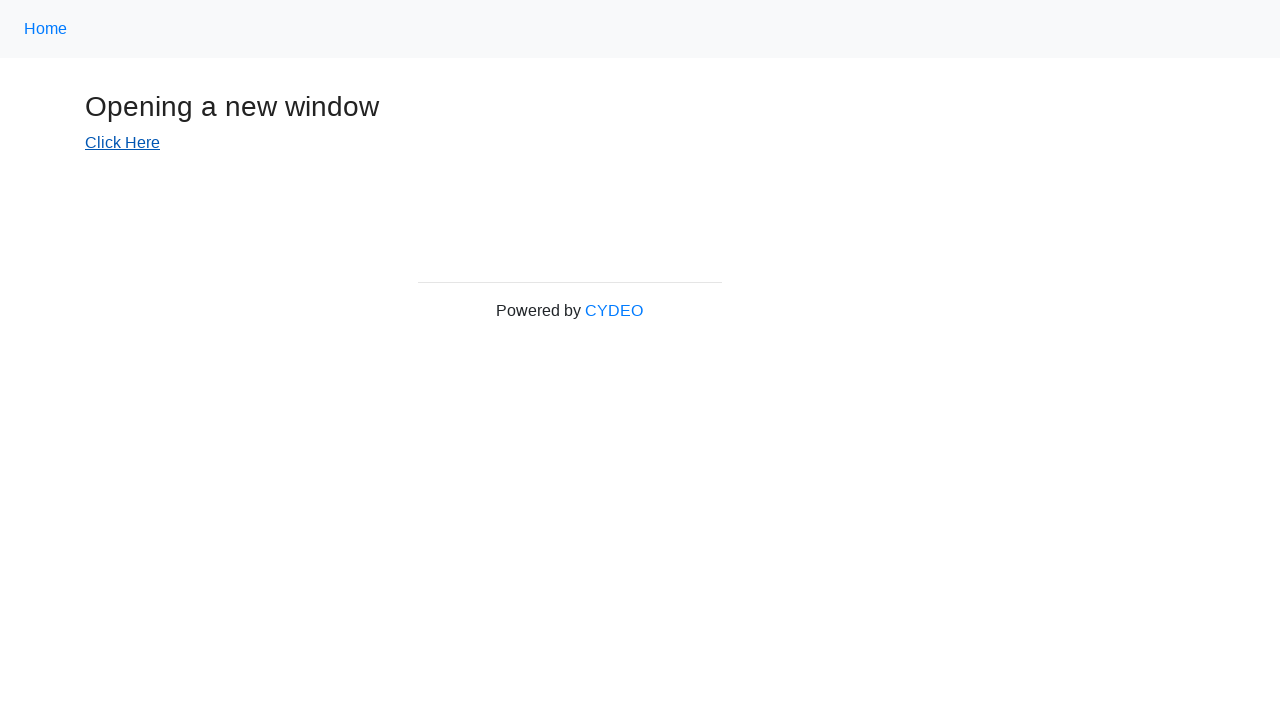